Tests autocomplete functionality by typing a character and selecting a suggestion from the dropdown list

Starting URL: https://jqueryui.com/autocomplete/

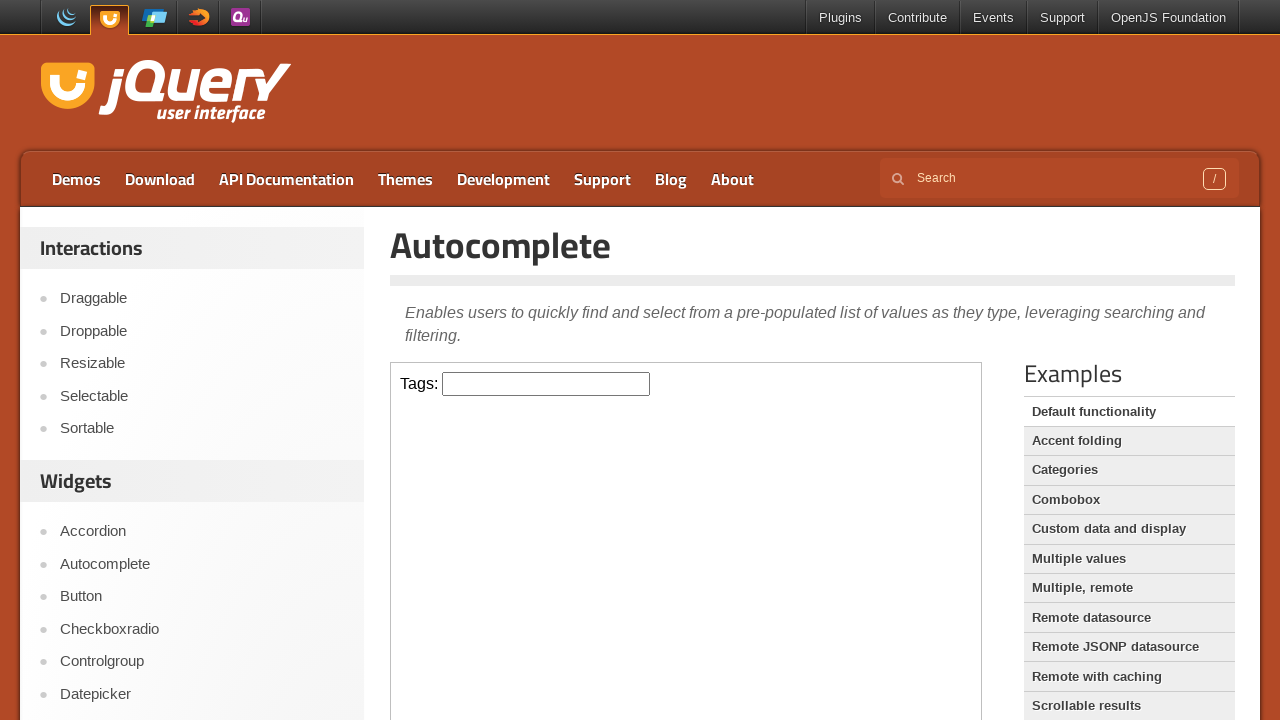

Located iframe containing autocomplete widget
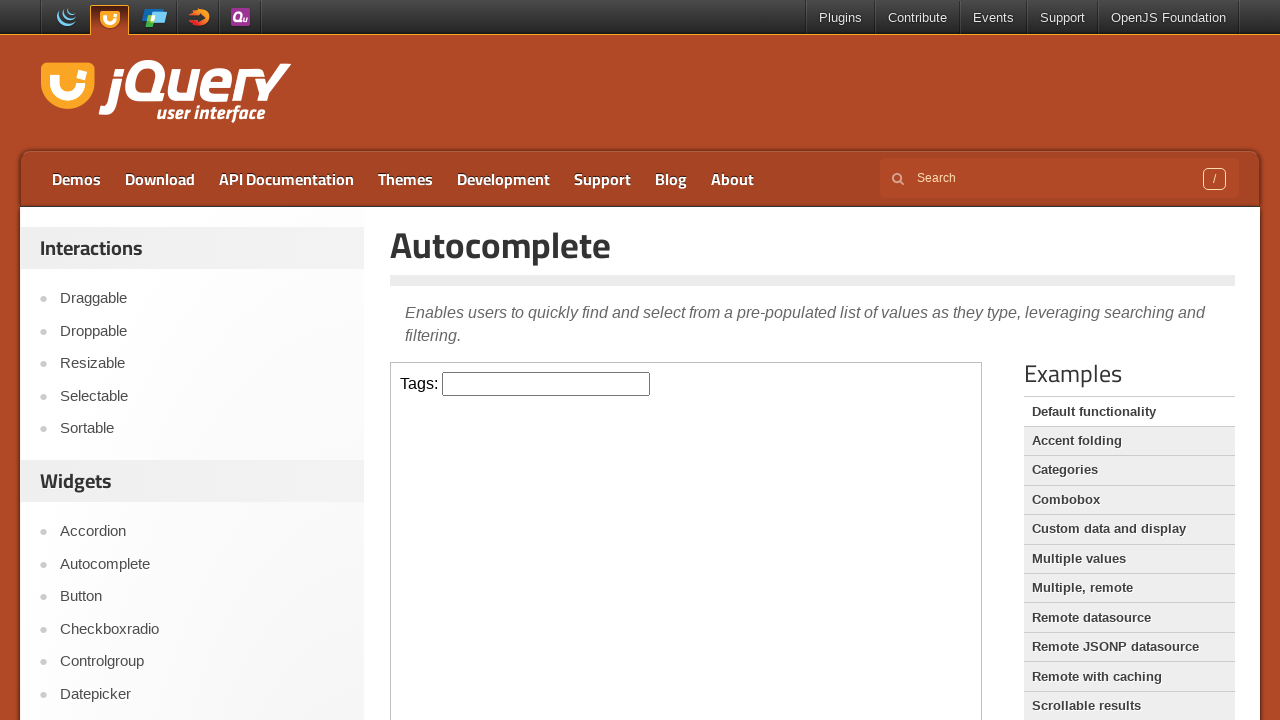

Typed 'P' into the autocomplete input field on iframe.demo-frame >> internal:control=enter-frame >> #tags
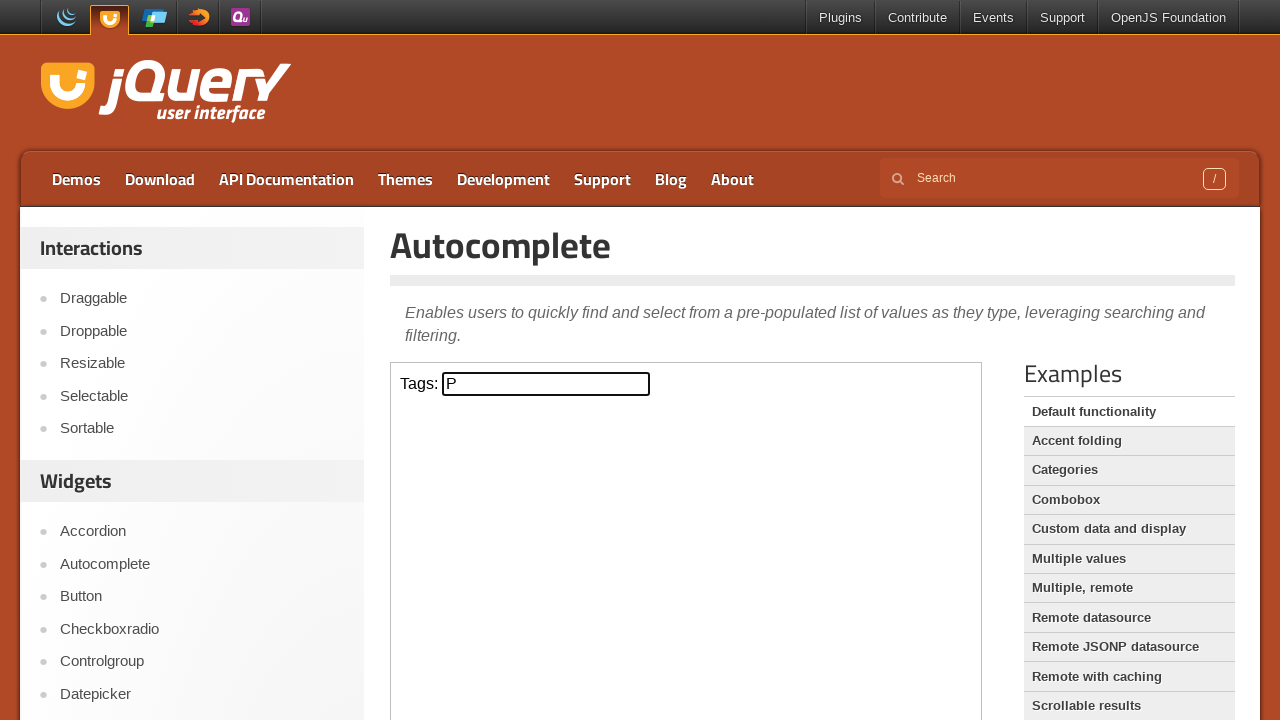

Autocomplete suggestions dropdown appeared
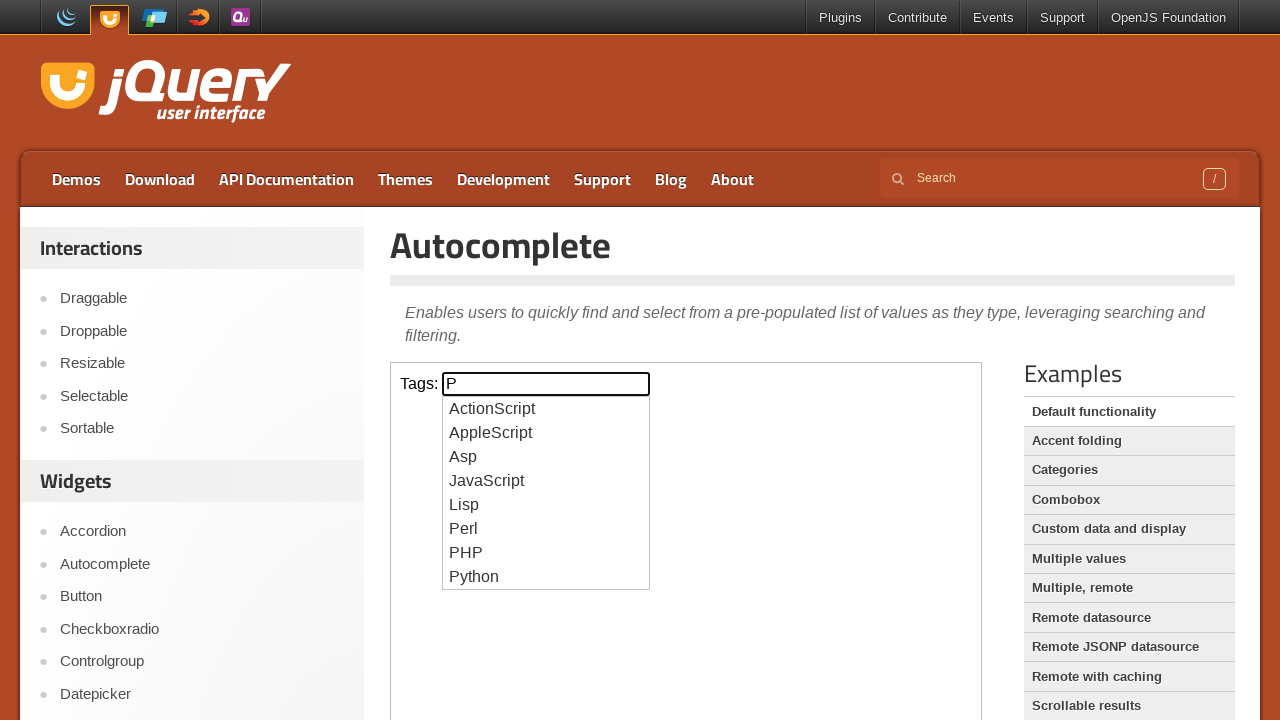

Clicked 'Perl' suggestion from the dropdown list at (546, 529) on iframe.demo-frame >> internal:control=enter-frame >> xpath=//ul[@id='ui-id-1']/l
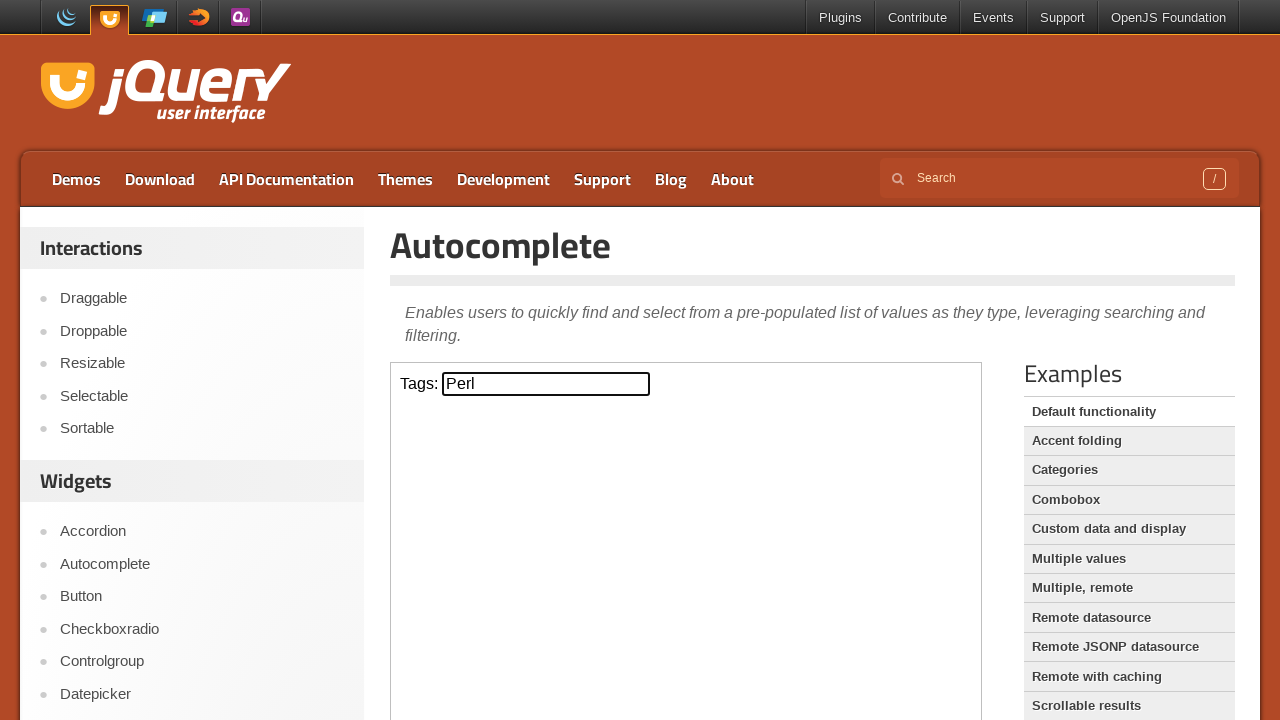

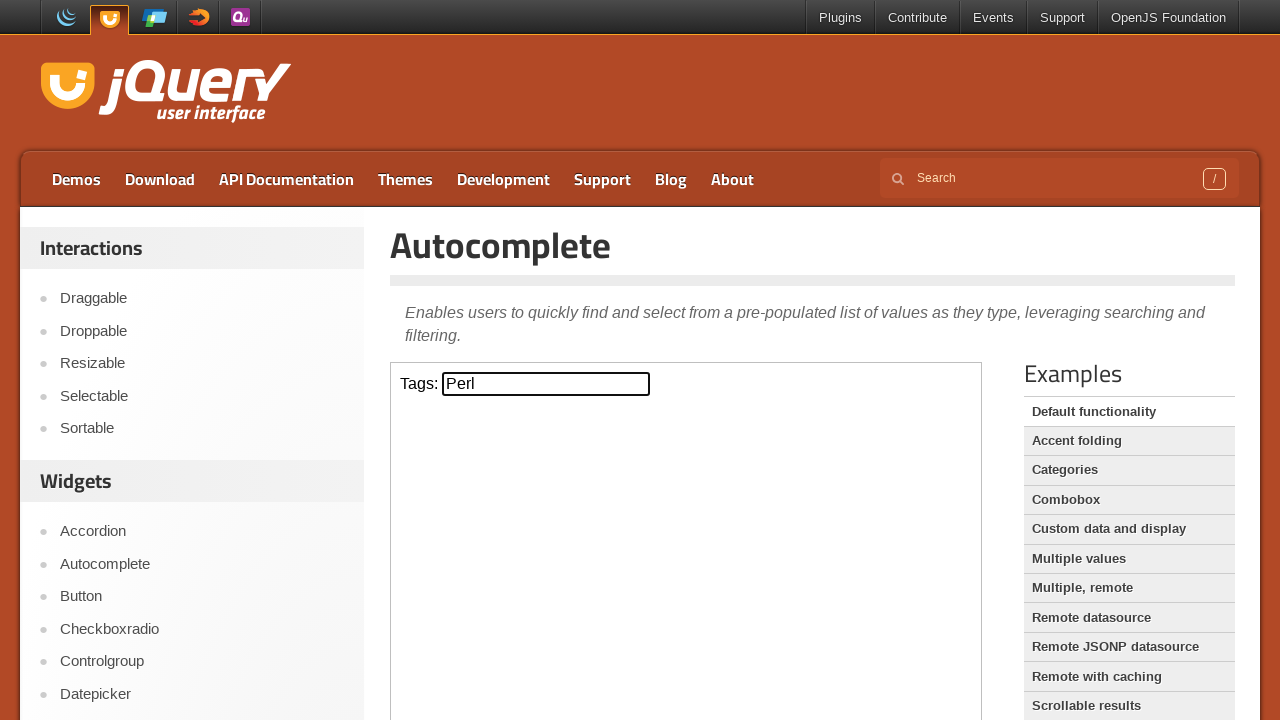